Tests dynamic loading functionality by clicking a start button and waiting for dynamically loaded content to appear

Starting URL: https://the-internet.herokuapp.com/dynamic_loading/1

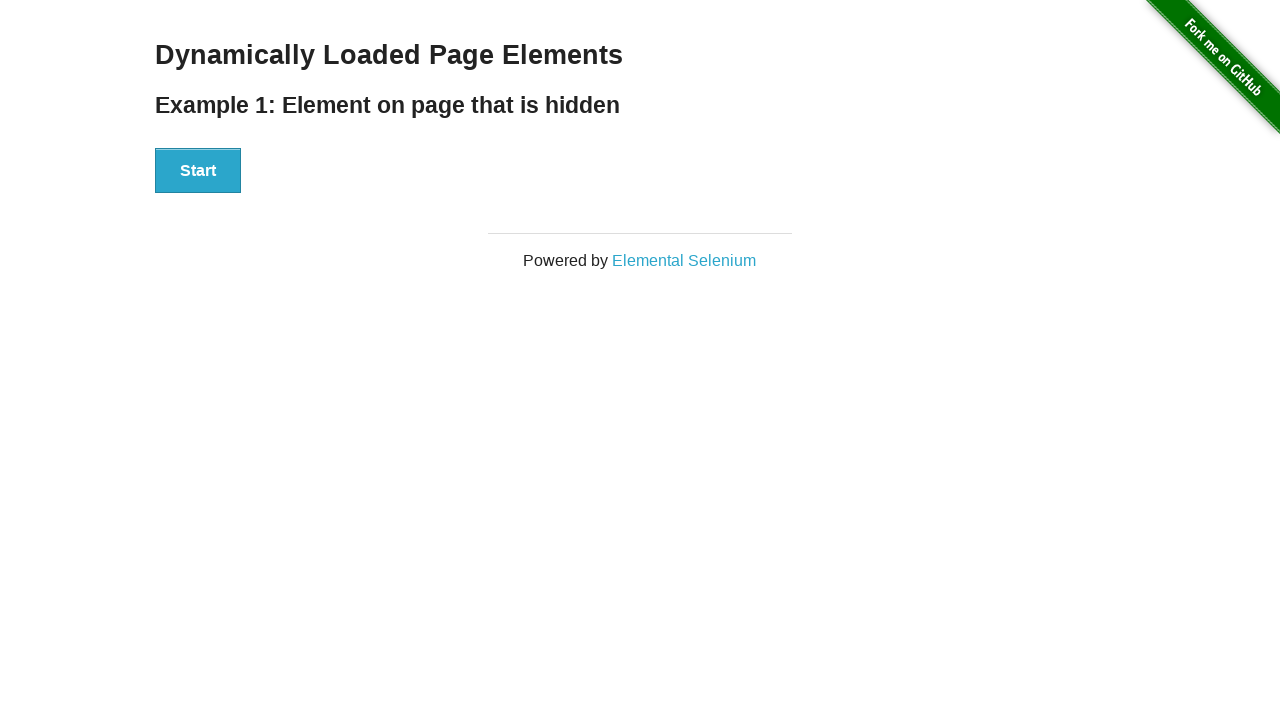

Clicked the start button to trigger dynamic loading at (198, 171) on div#start button
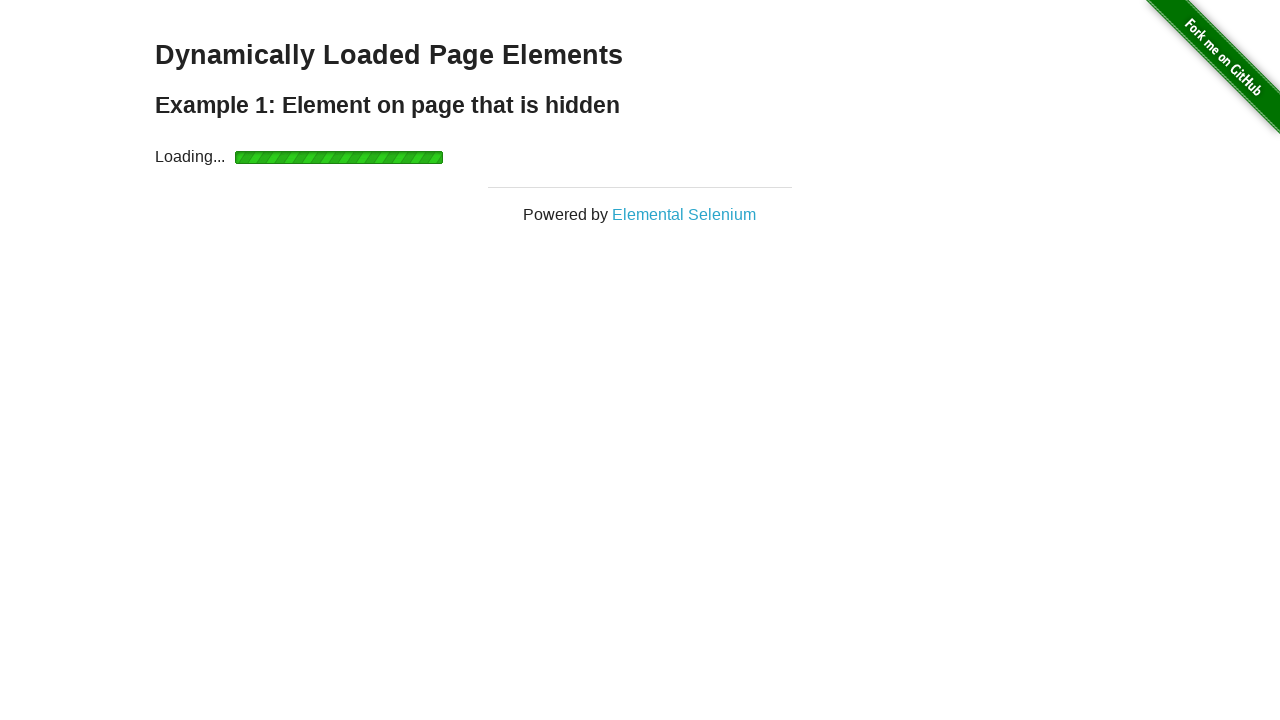

Waited for dynamically loaded content to appear
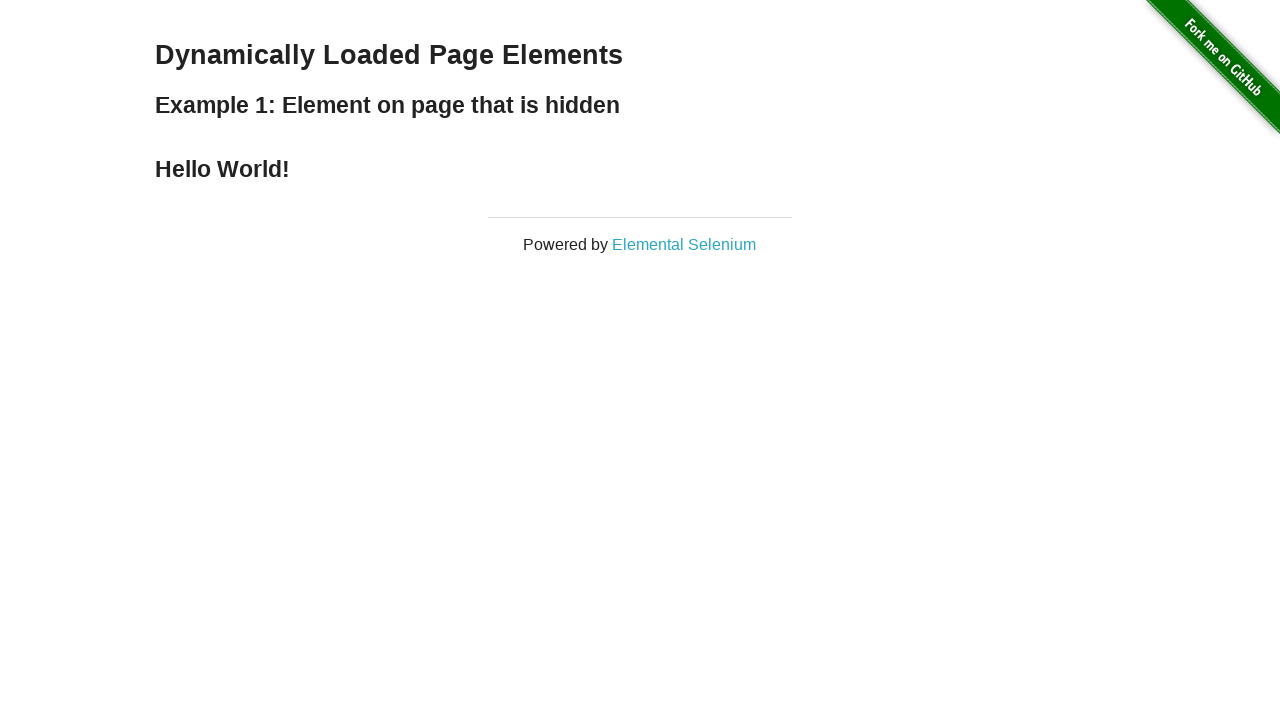

Verified the loaded text is displayed
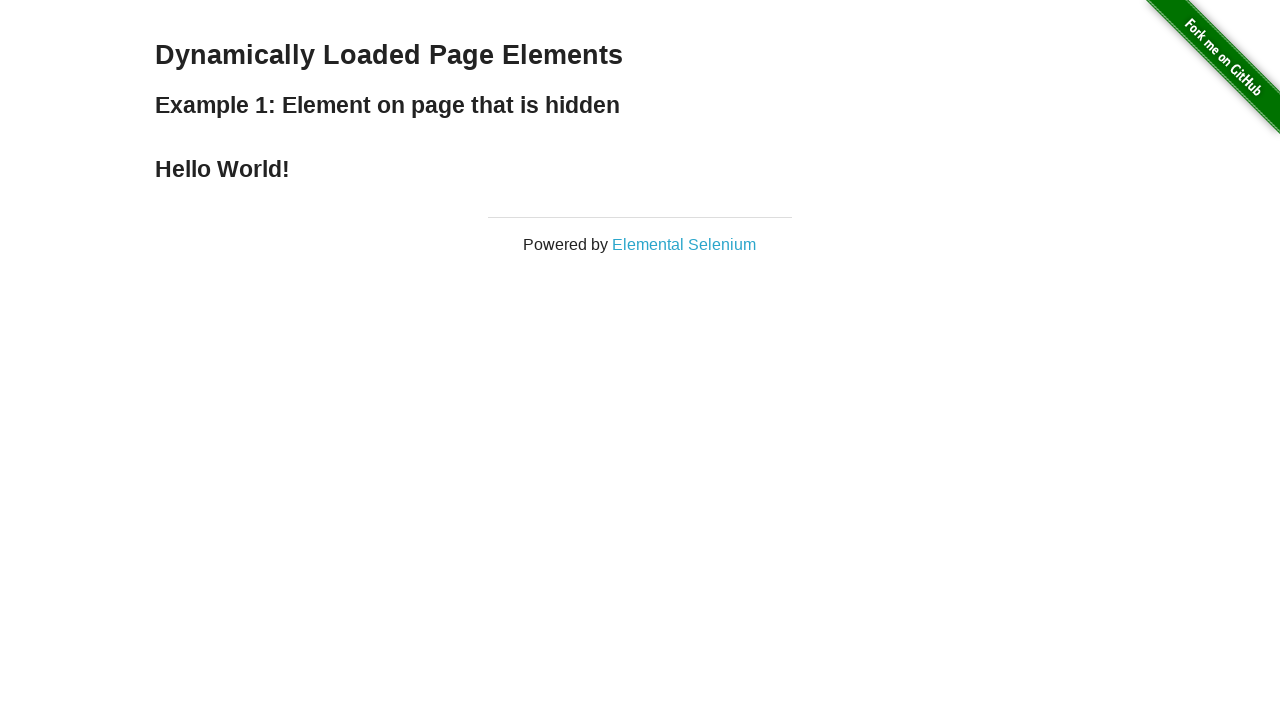

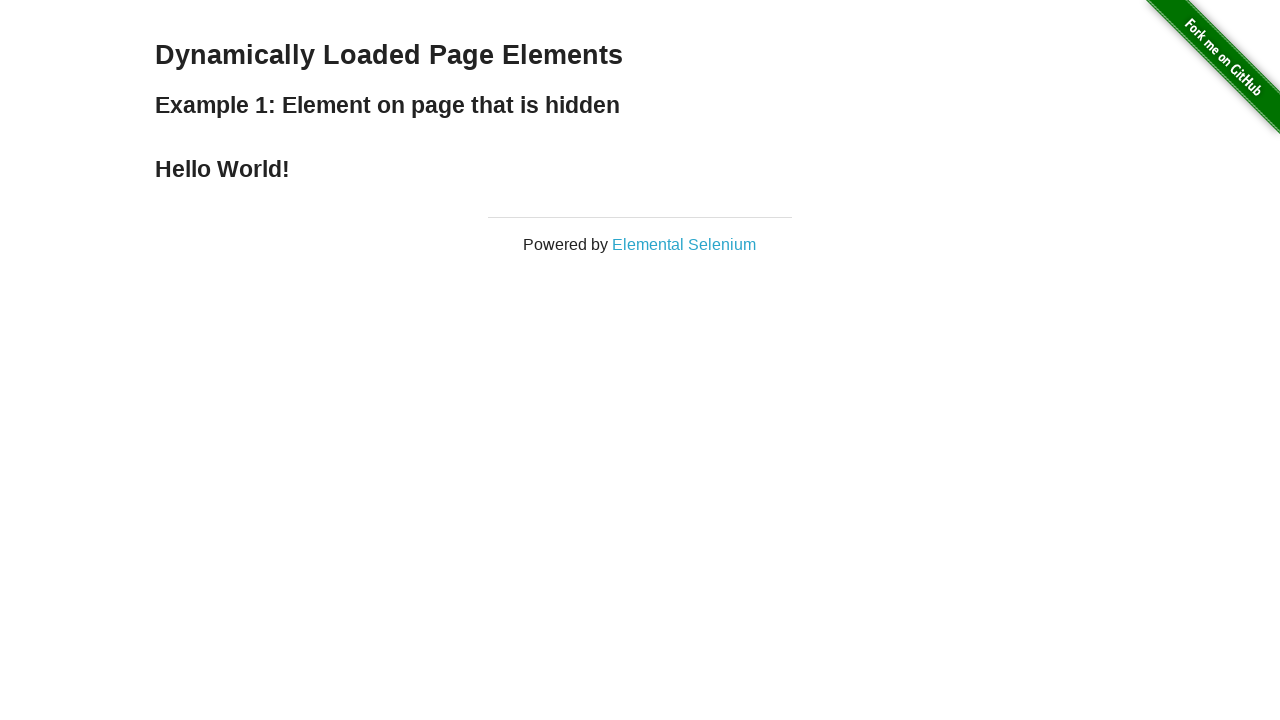